Tests that todo data persists after page reload

Starting URL: https://demo.playwright.dev/todomvc

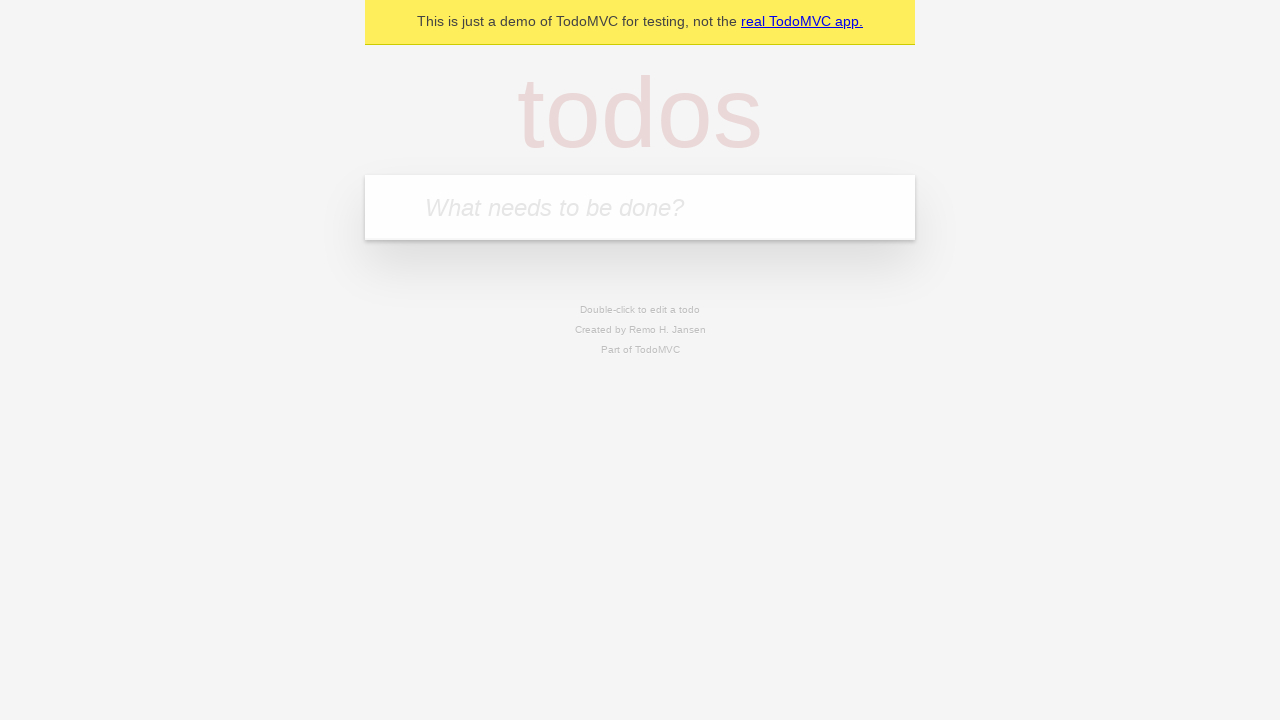

Filled todo input with 'buy some cheese' on internal:attr=[placeholder="What needs to be done?"i]
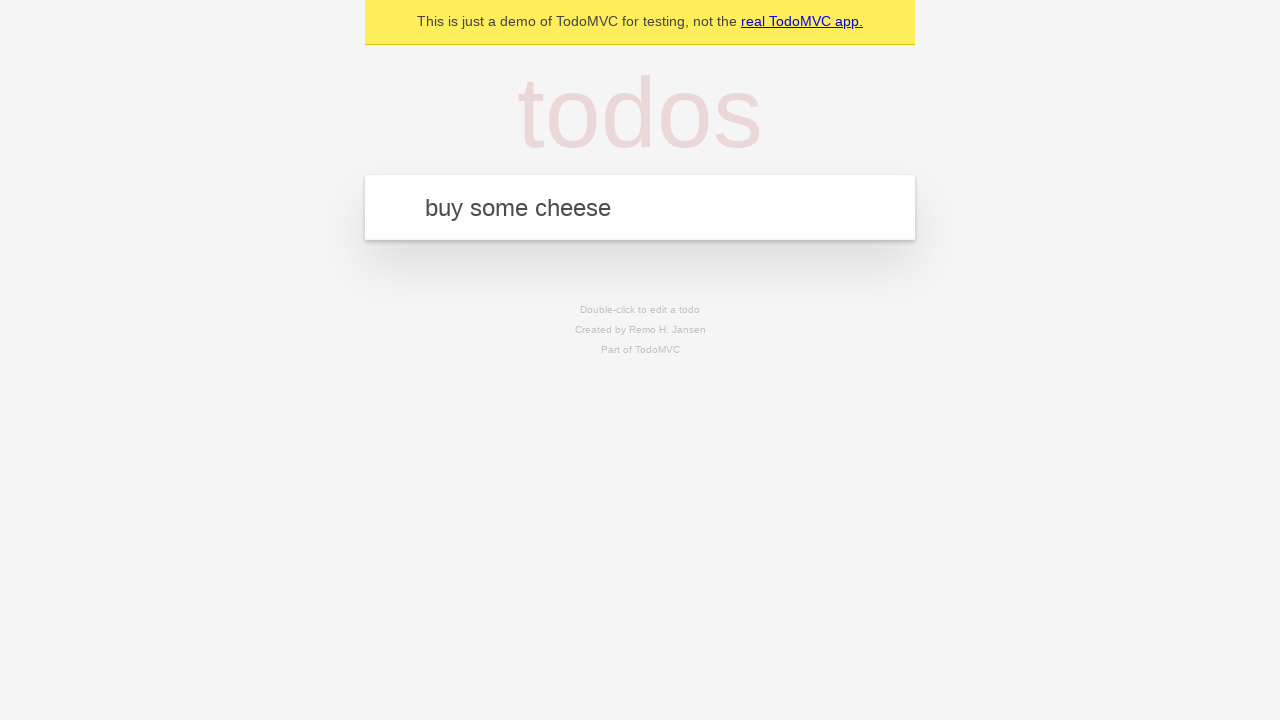

Pressed Enter to create todo 'buy some cheese' on internal:attr=[placeholder="What needs to be done?"i]
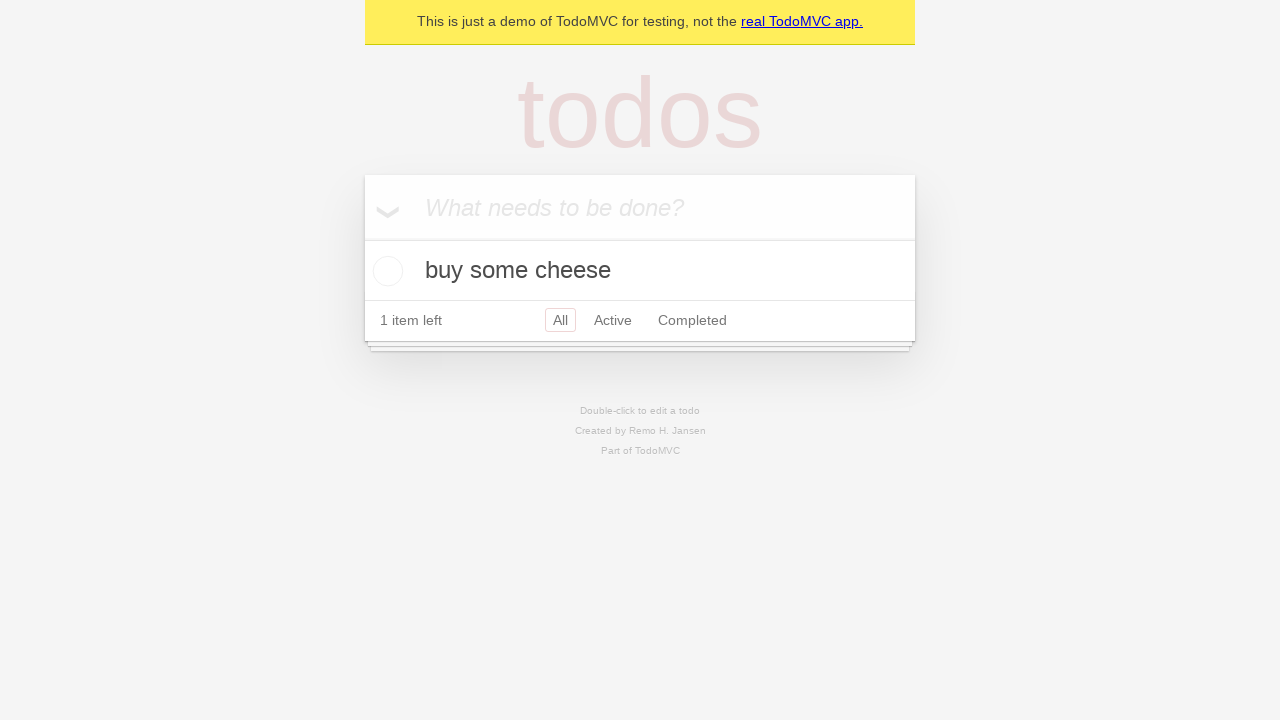

Filled todo input with 'feed the cat' on internal:attr=[placeholder="What needs to be done?"i]
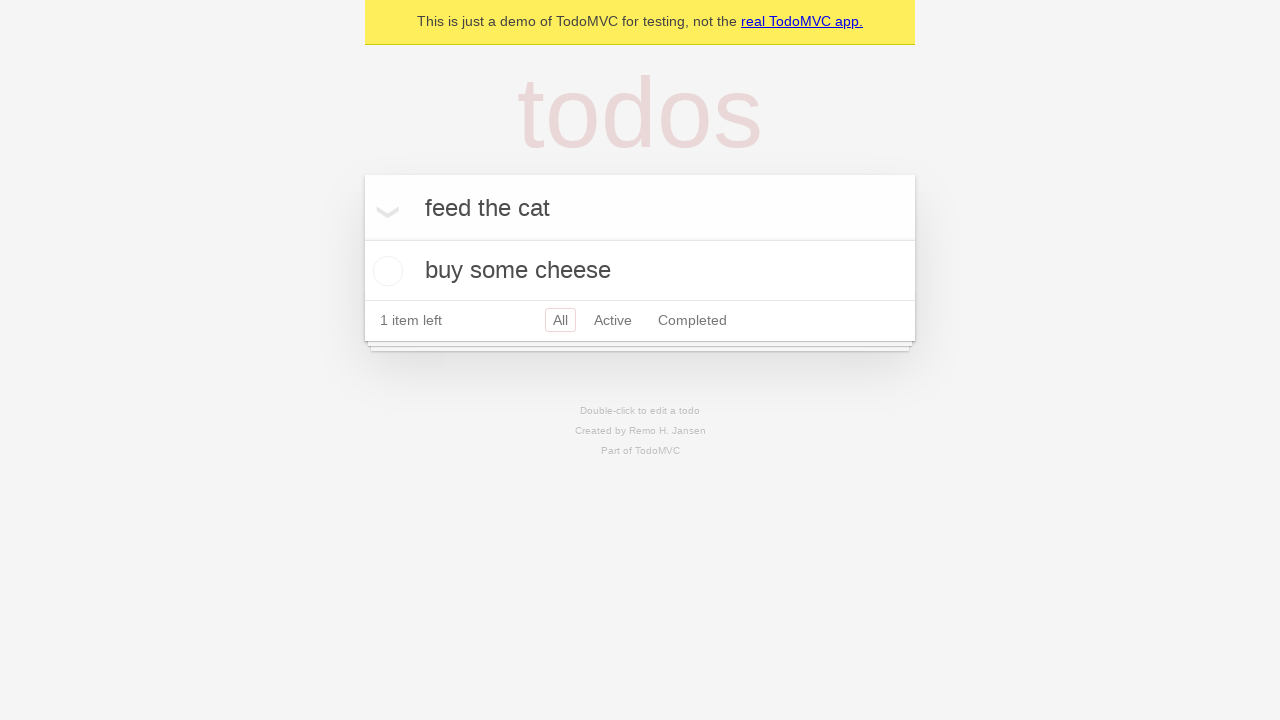

Pressed Enter to create todo 'feed the cat' on internal:attr=[placeholder="What needs to be done?"i]
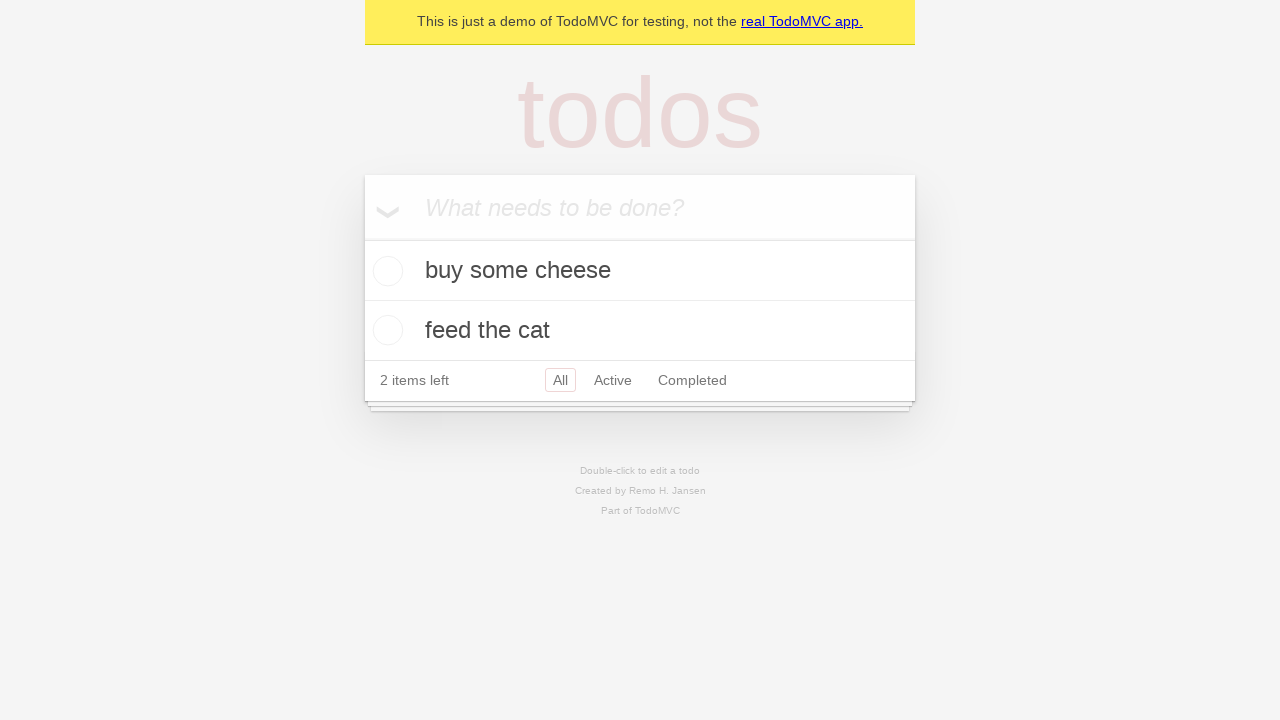

Located todo items on page
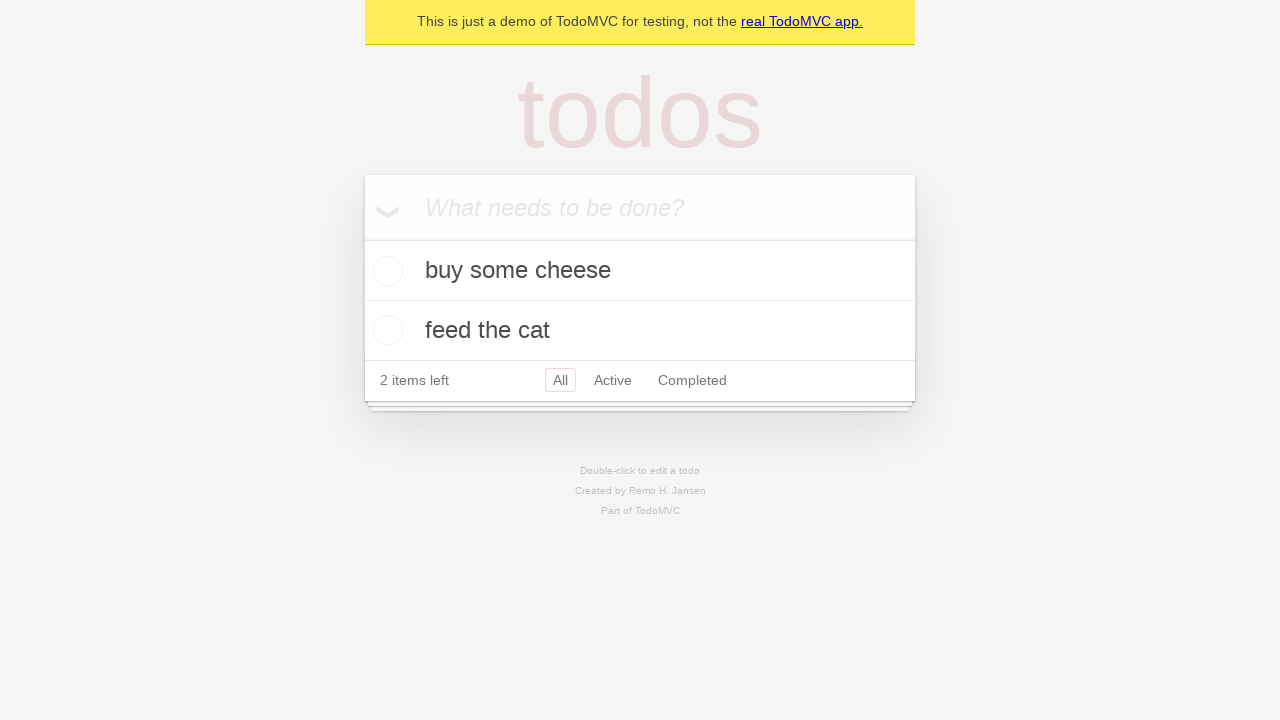

Located checkbox for first todo item
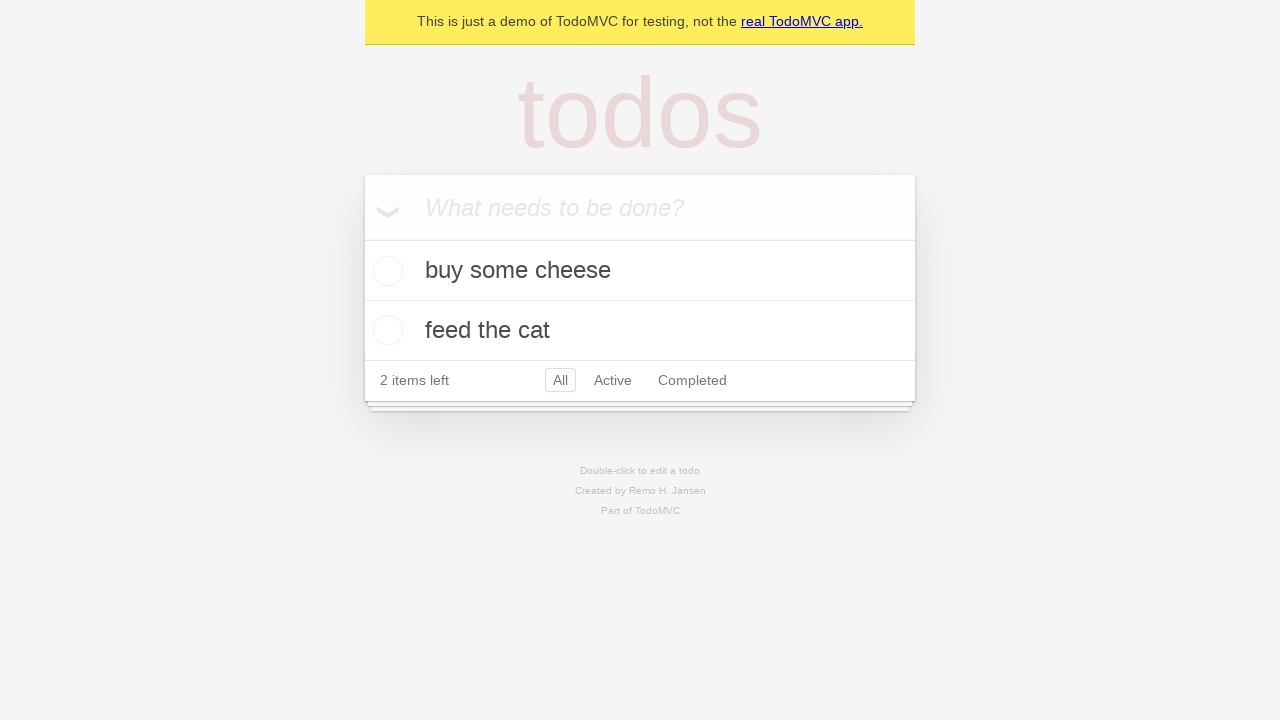

Checked the first todo item at (385, 271) on internal:testid=[data-testid="todo-item"s] >> nth=0 >> internal:role=checkbox
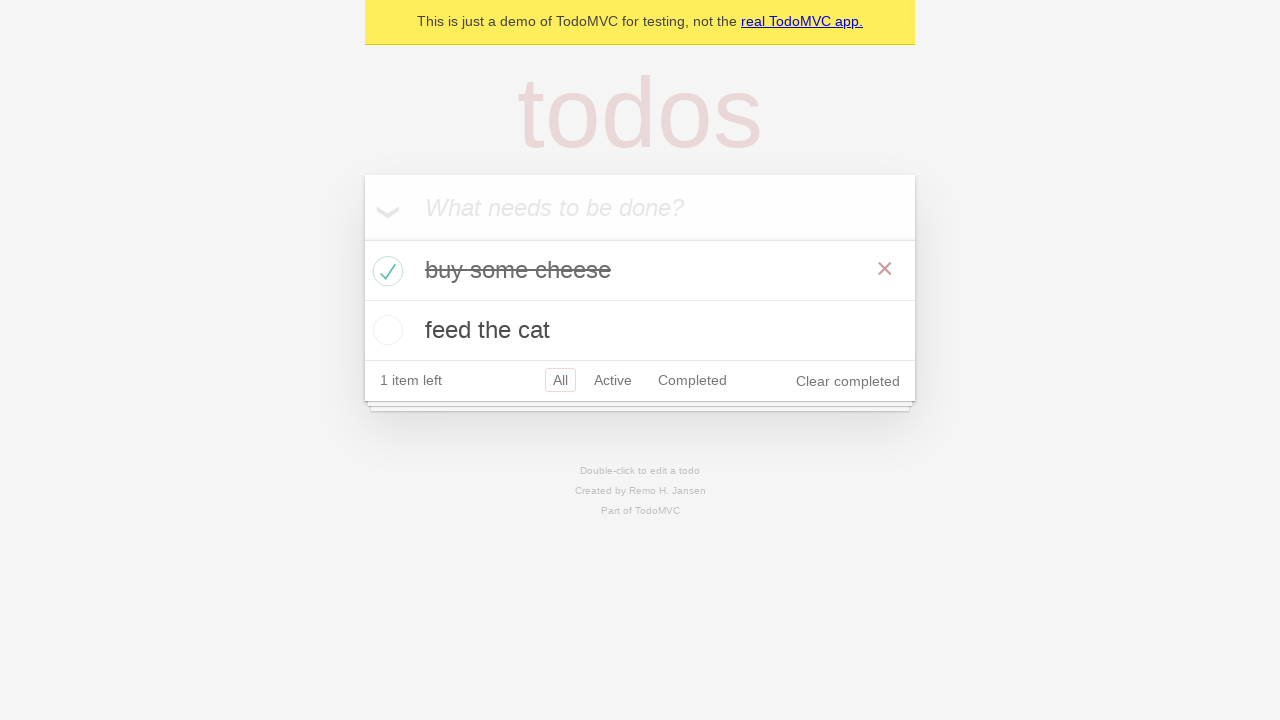

Reloaded the page to test data persistence
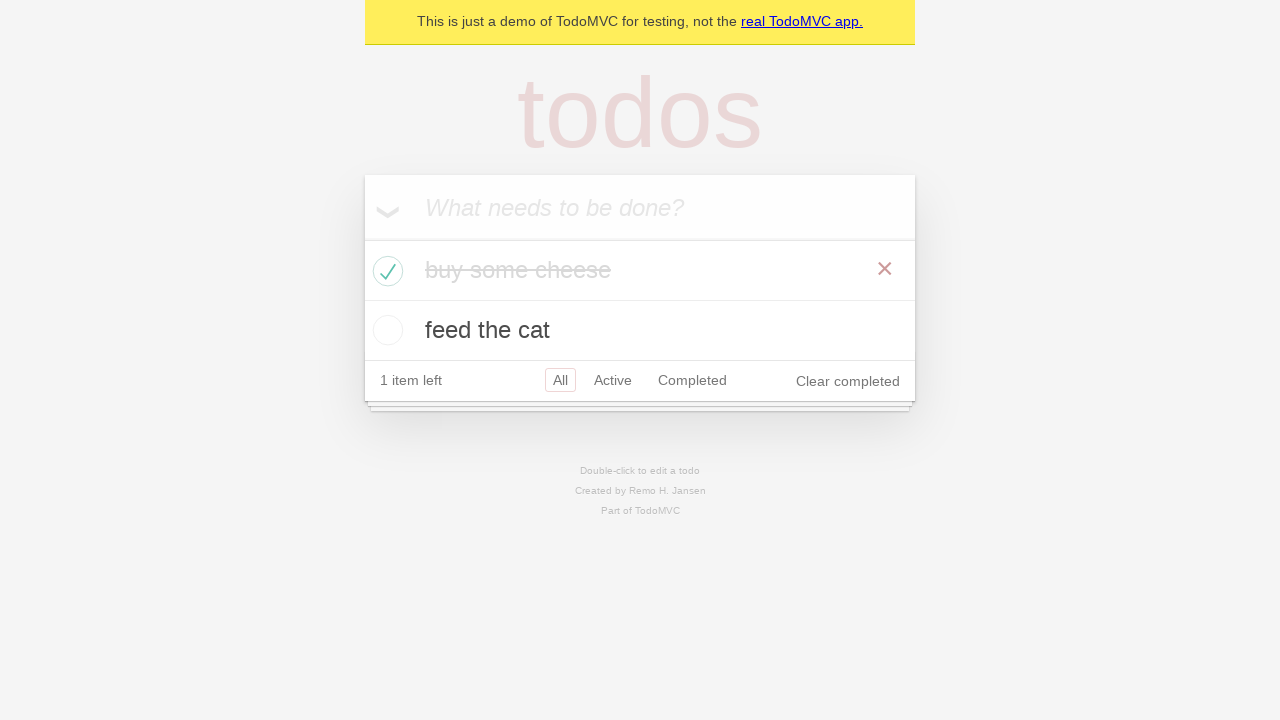

Waited for todo items to reload after page refresh
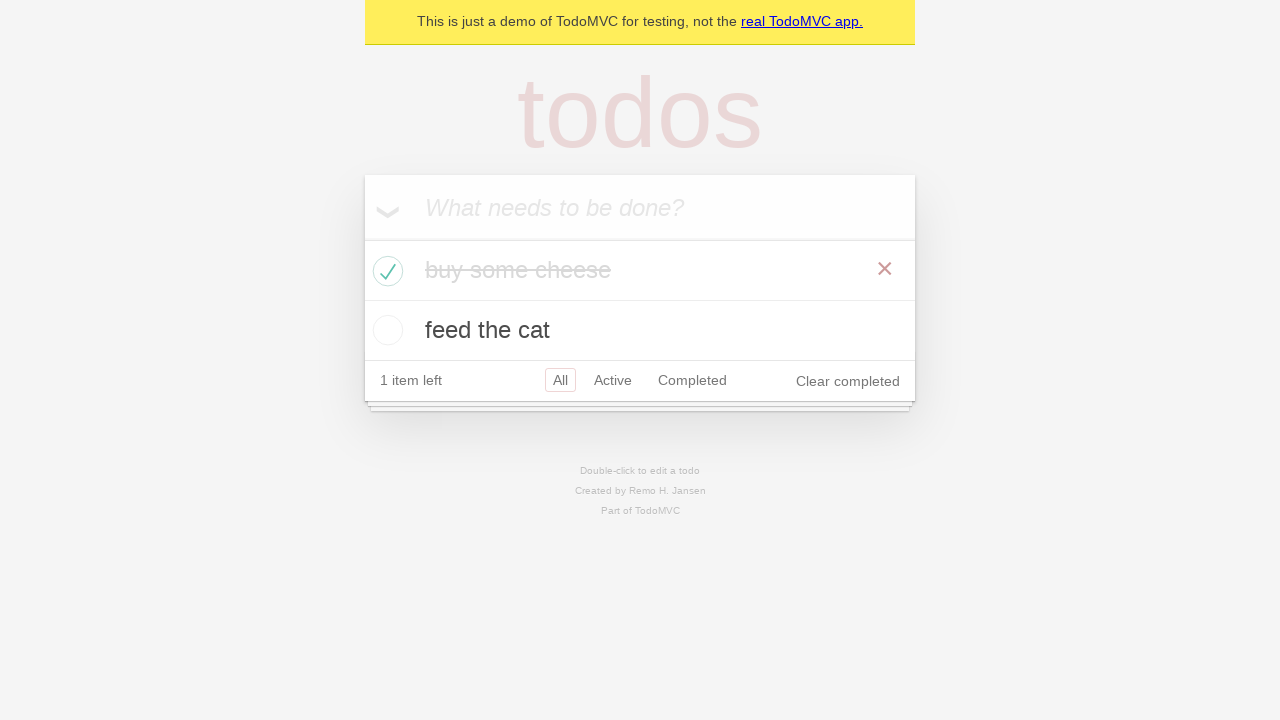

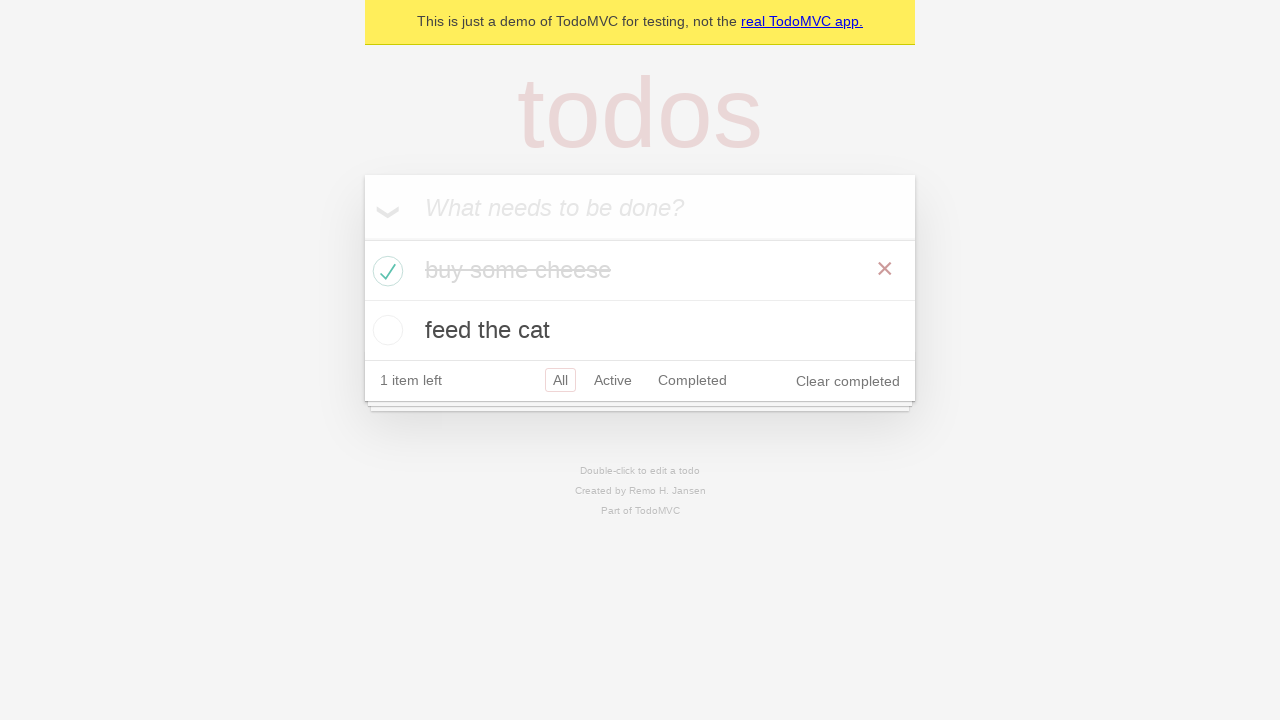